Navigates to the Brazilian Central Bank website and verifies that Dollar and Euro exchange rate information is displayed on the homepage.

Starting URL: https://www.bcb.gov.br/

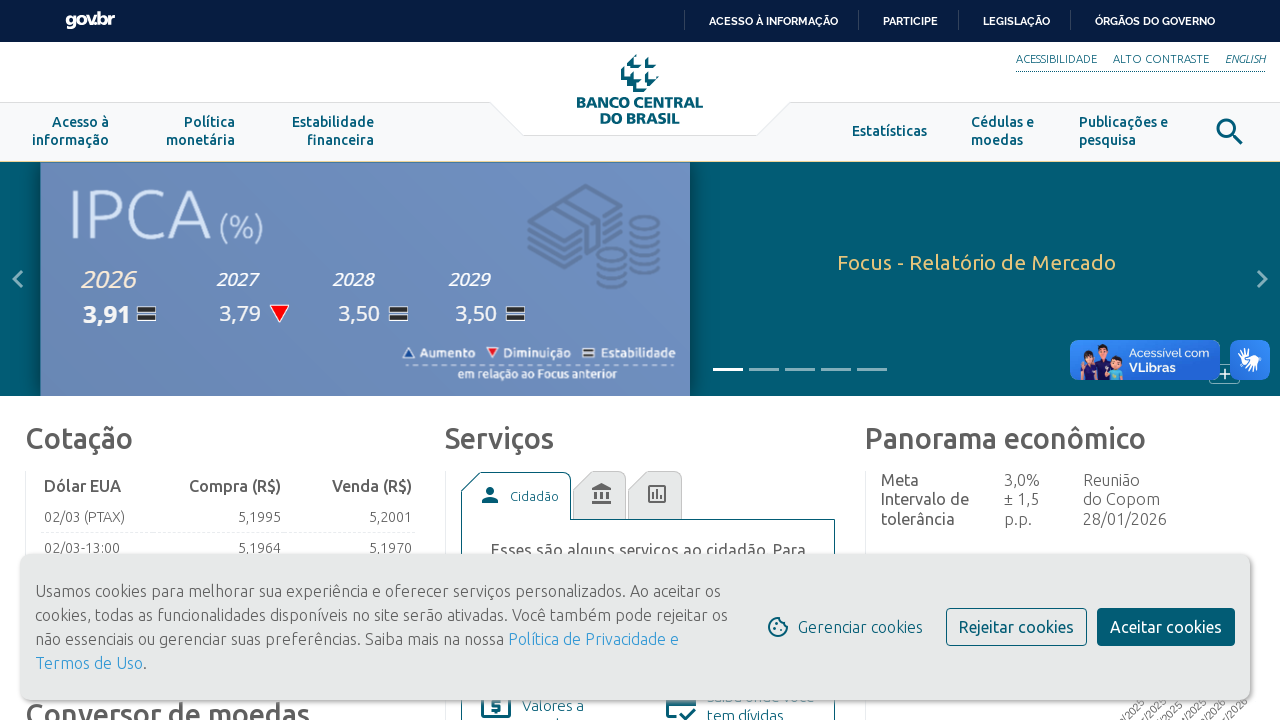

Waited for Dollar exchange rate element to be visible
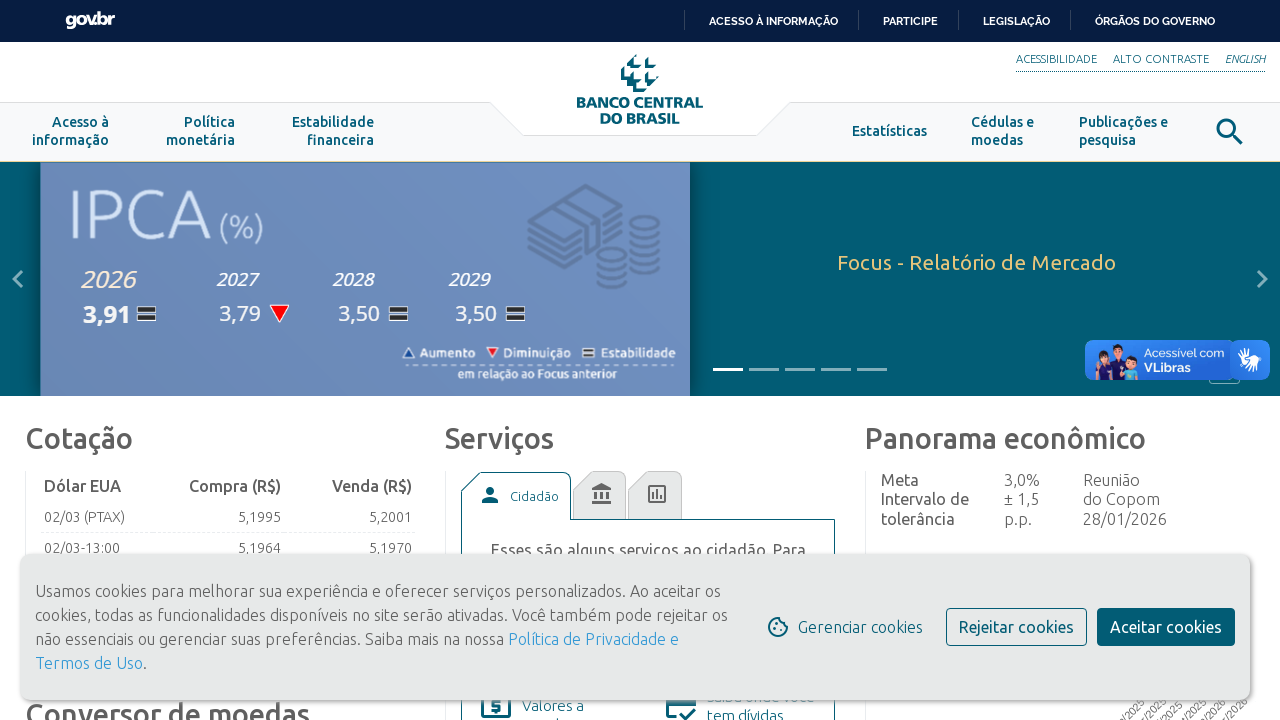

Waited for Euro exchange rate element to be visible
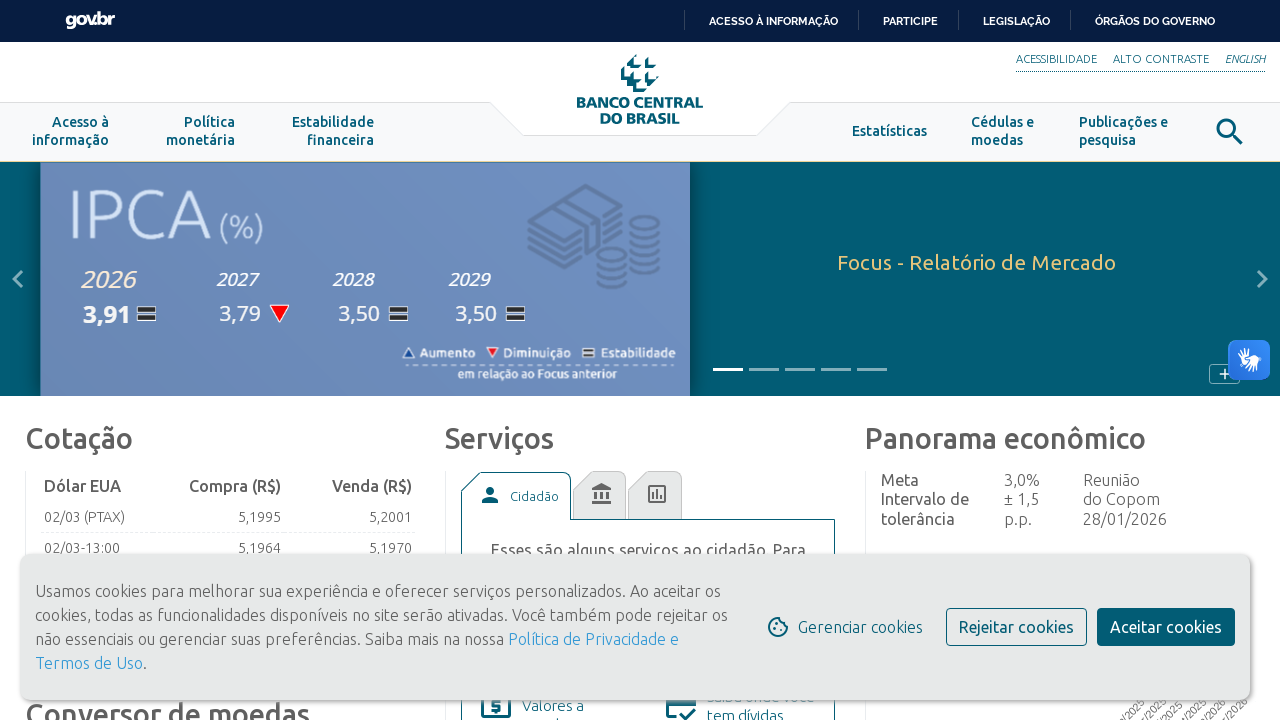

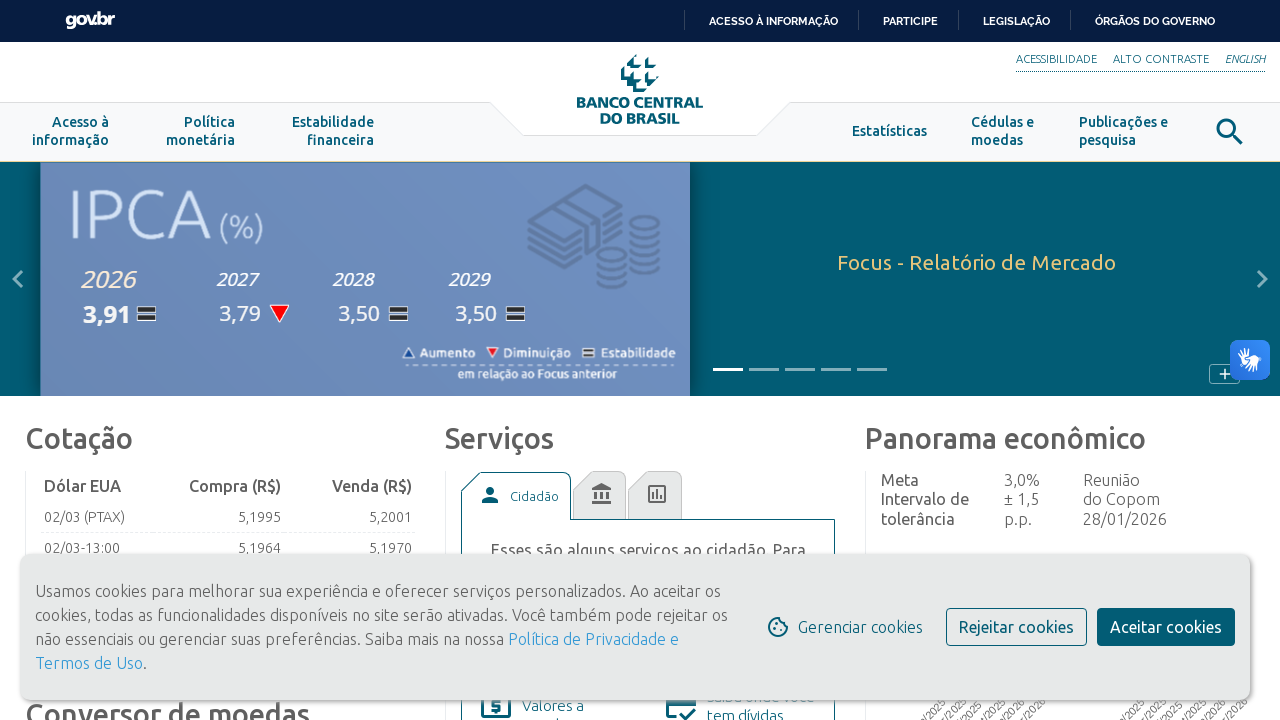